Tests window handling by clicking a link that opens a new window and verifying the title of the new window

Starting URL: https://the-internet.herokuapp.com/windows

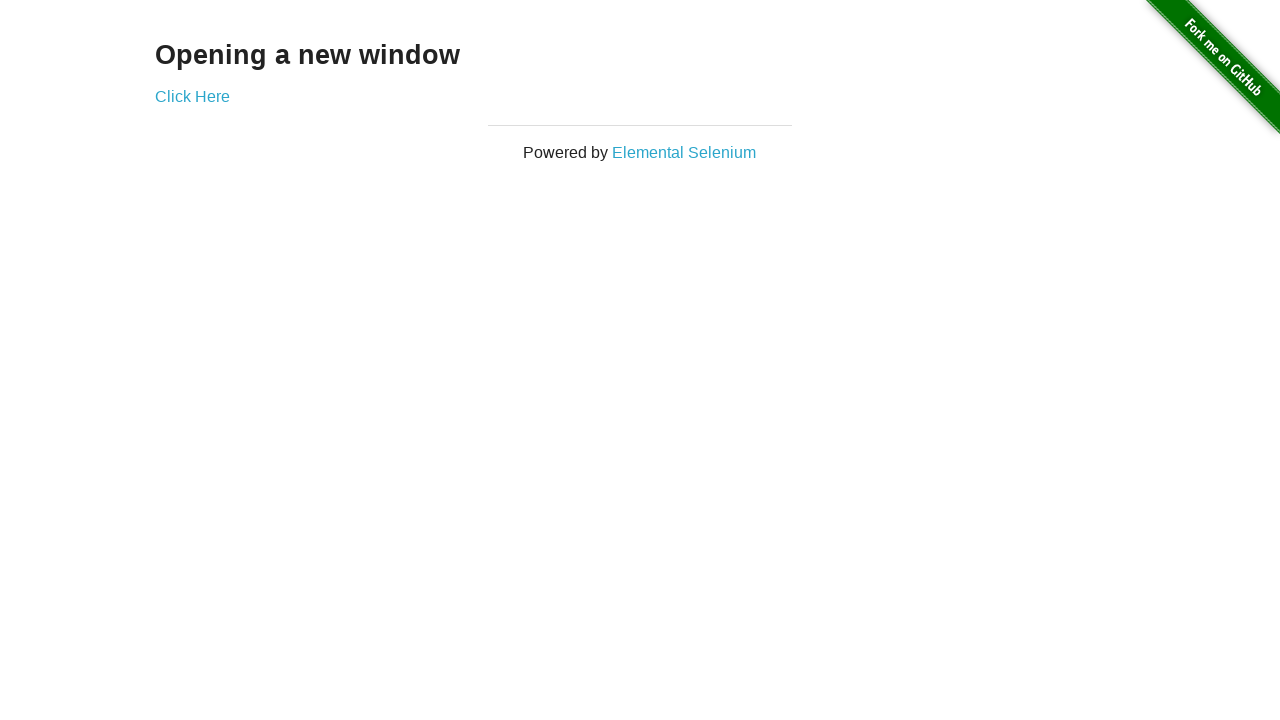

Clicked 'Click Here' link to open new window at (192, 96) on text='Click Here'
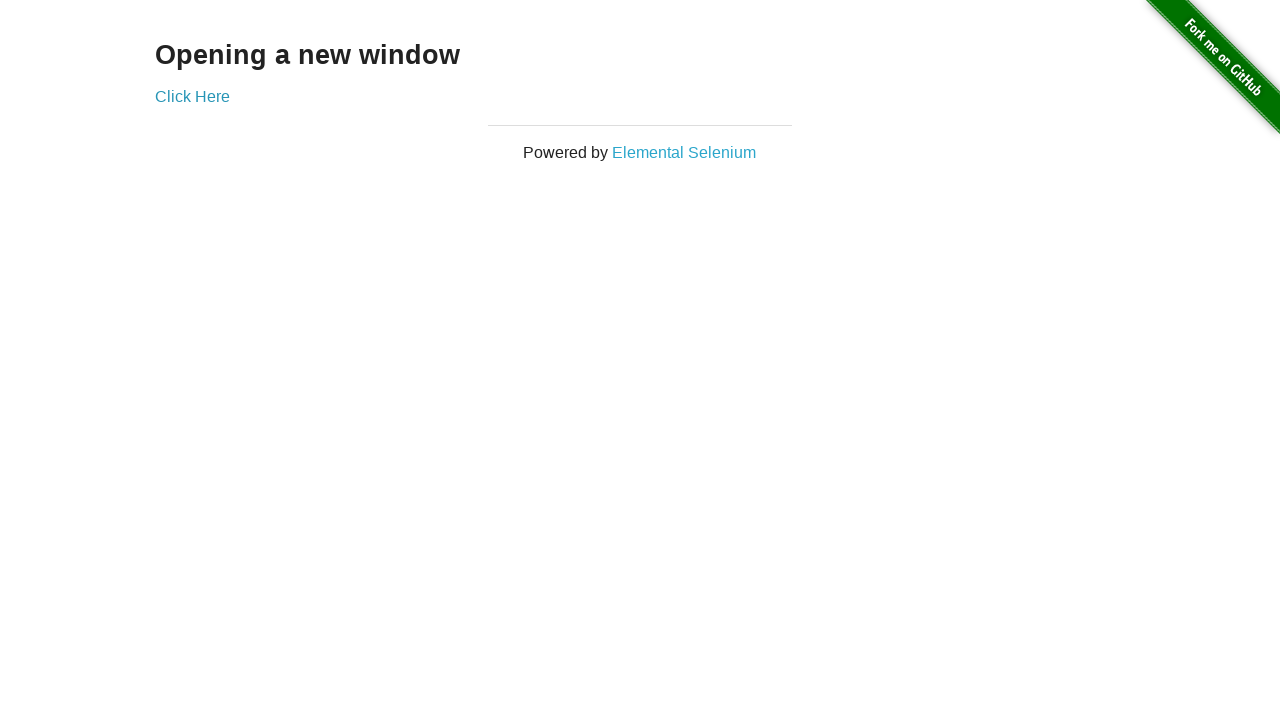

New window opened and captured
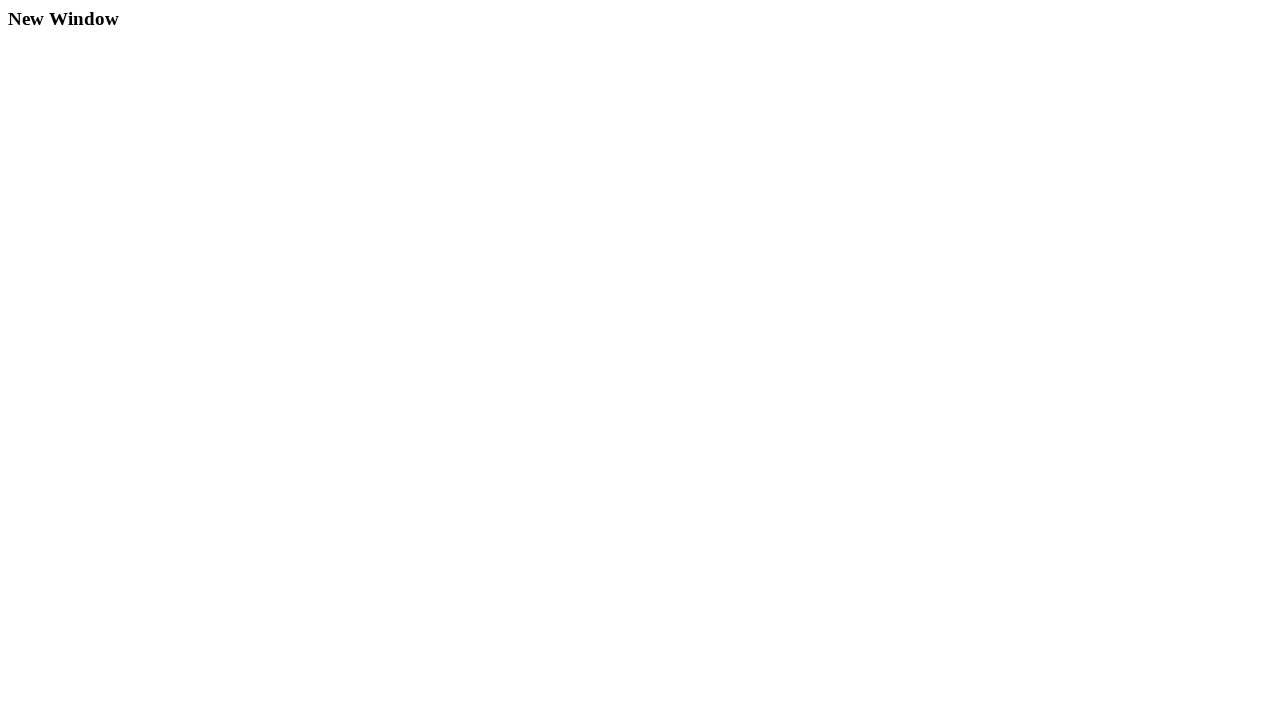

Verified new window title is 'New Window'
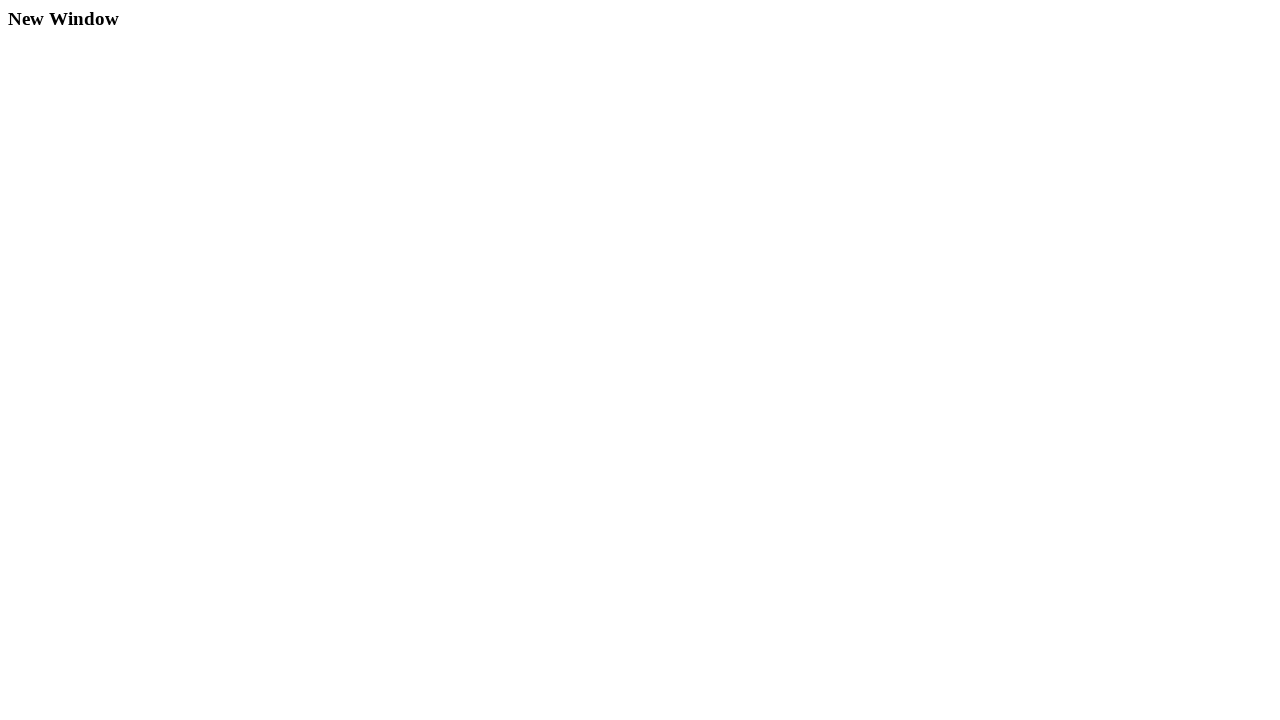

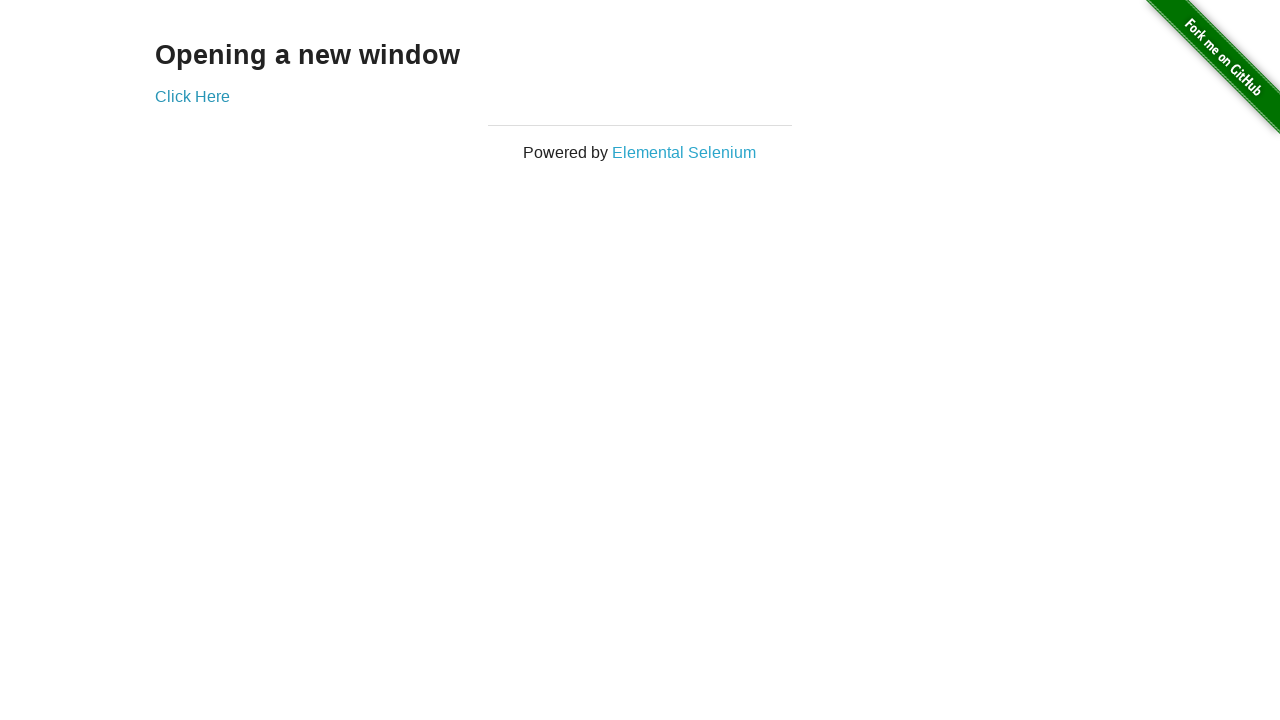